Navigates to The Internet test application homepage and sets the viewport to mobile dimensions (375x812), then verifies the page loads by checking for the title.

Starting URL: https://the-internet.herokuapp.com/

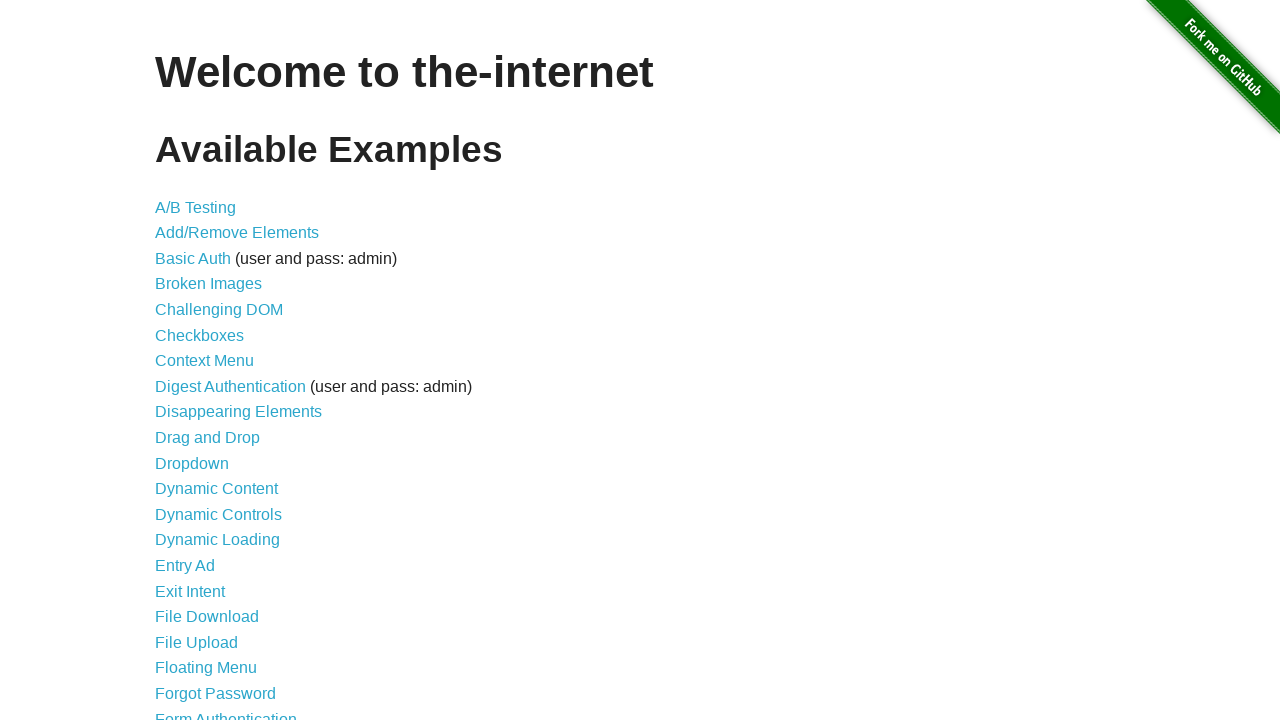

Navigated to The Internet homepage
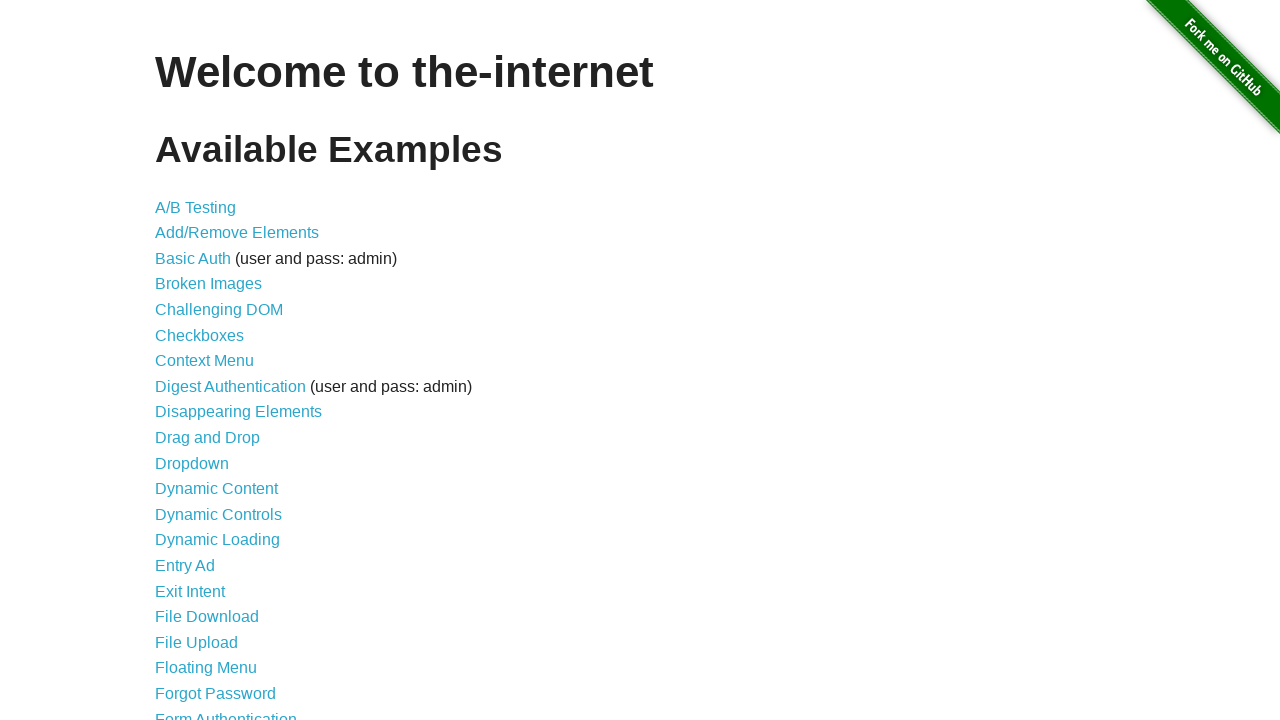

Set viewport to mobile dimensions (375x812)
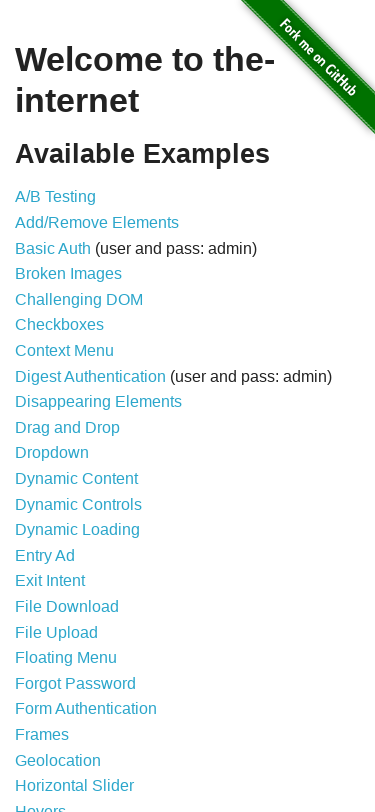

Page fully loaded (domcontentloaded state)
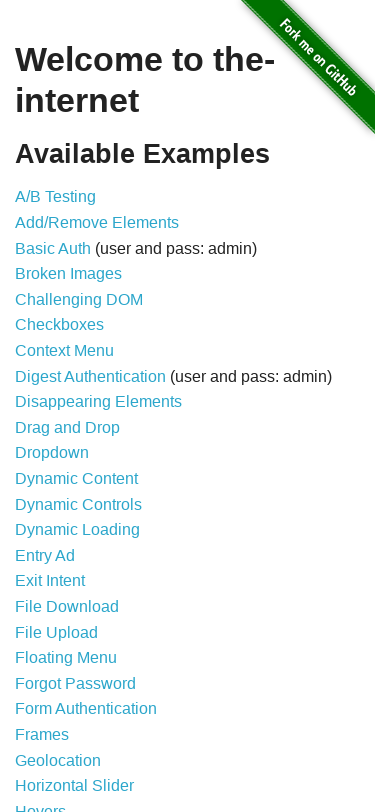

Verified page title: 'The Internet'
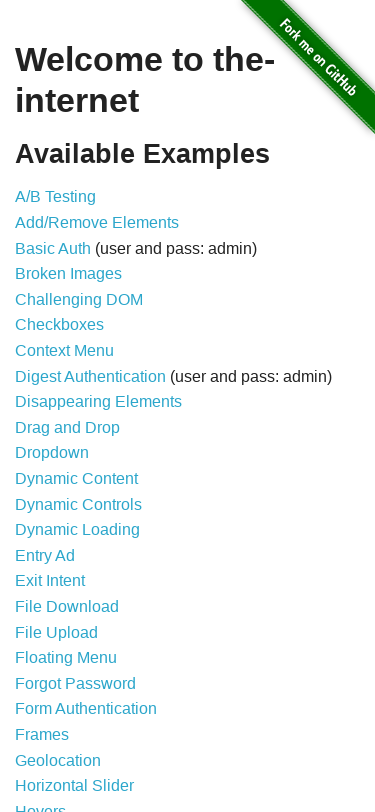

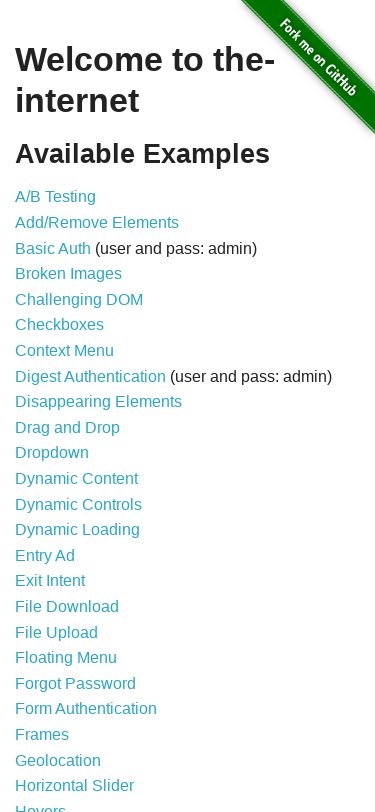